Tests different types of JavaScript alerts including simple alerts, confirm dialogs, and prompt dialogs on a demo website

Starting URL: https://demo.automationtesting.in/Alerts.html

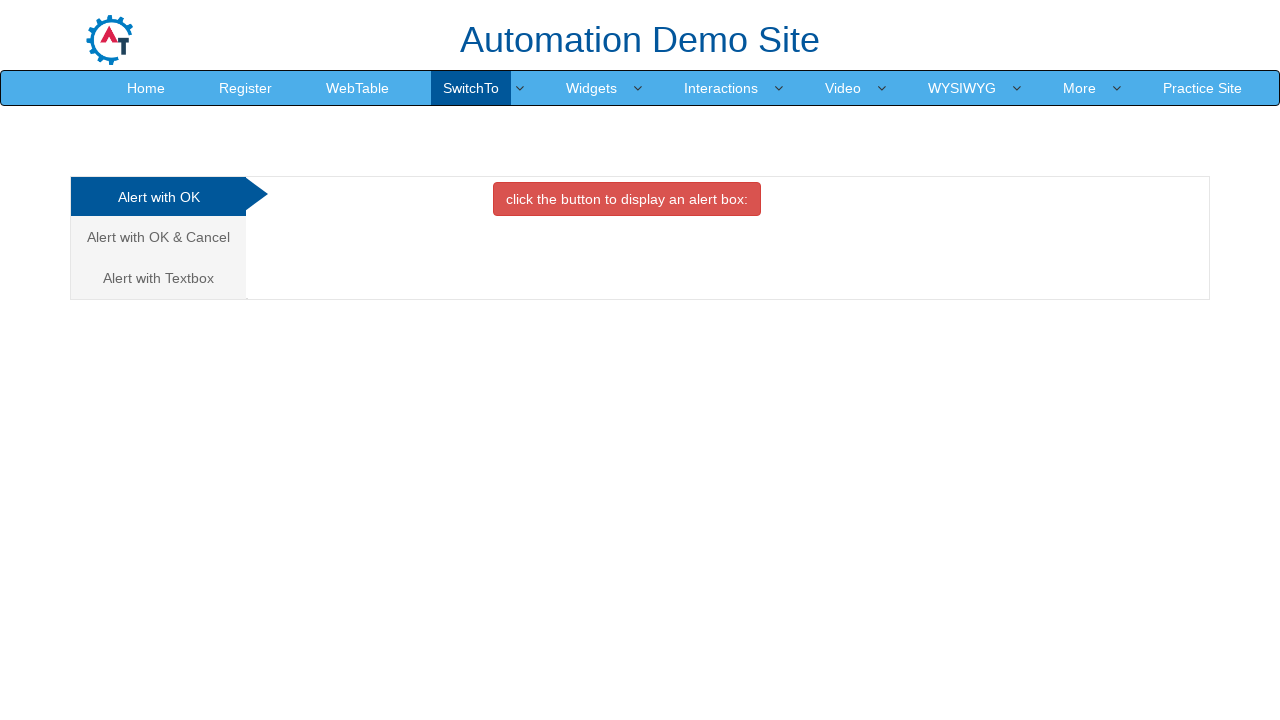

Clicked OK tab button to trigger simple alert at (627, 199) on xpath=//*[@id='OKTab']/button
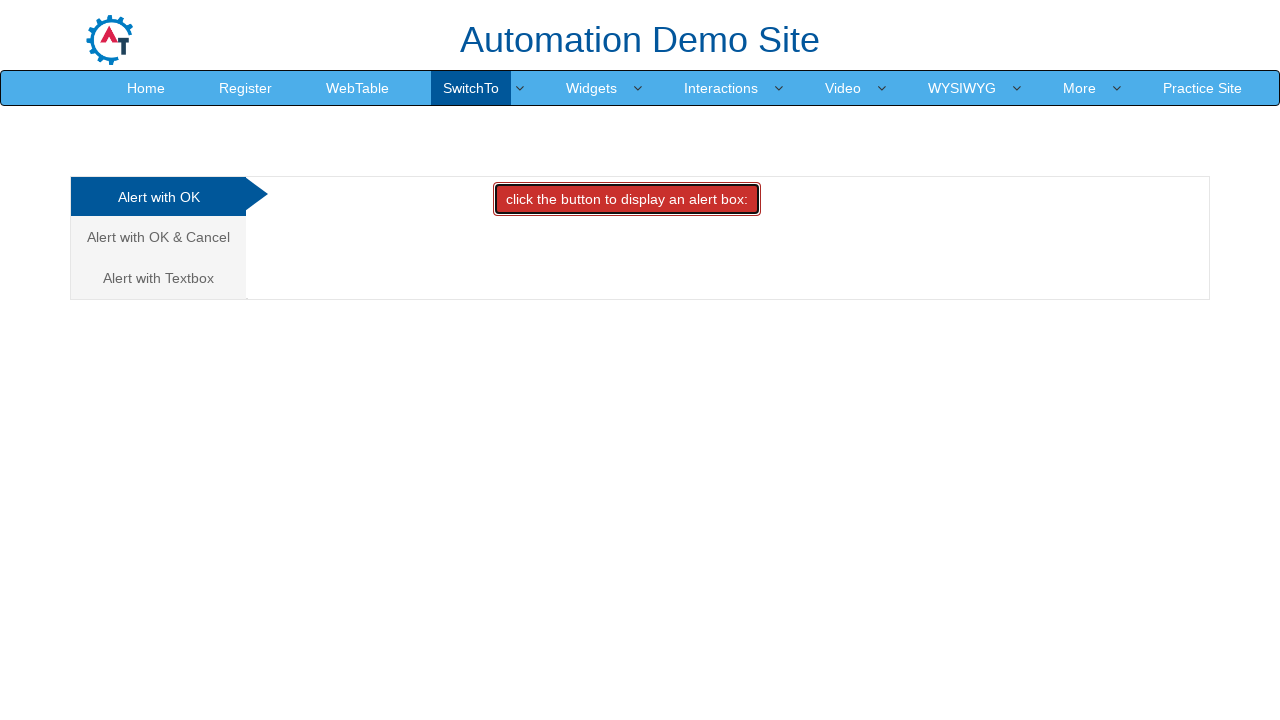

Clicked OK button on simple alert dialog at (627, 199) on xpath=//*[@id='OKTab']/button
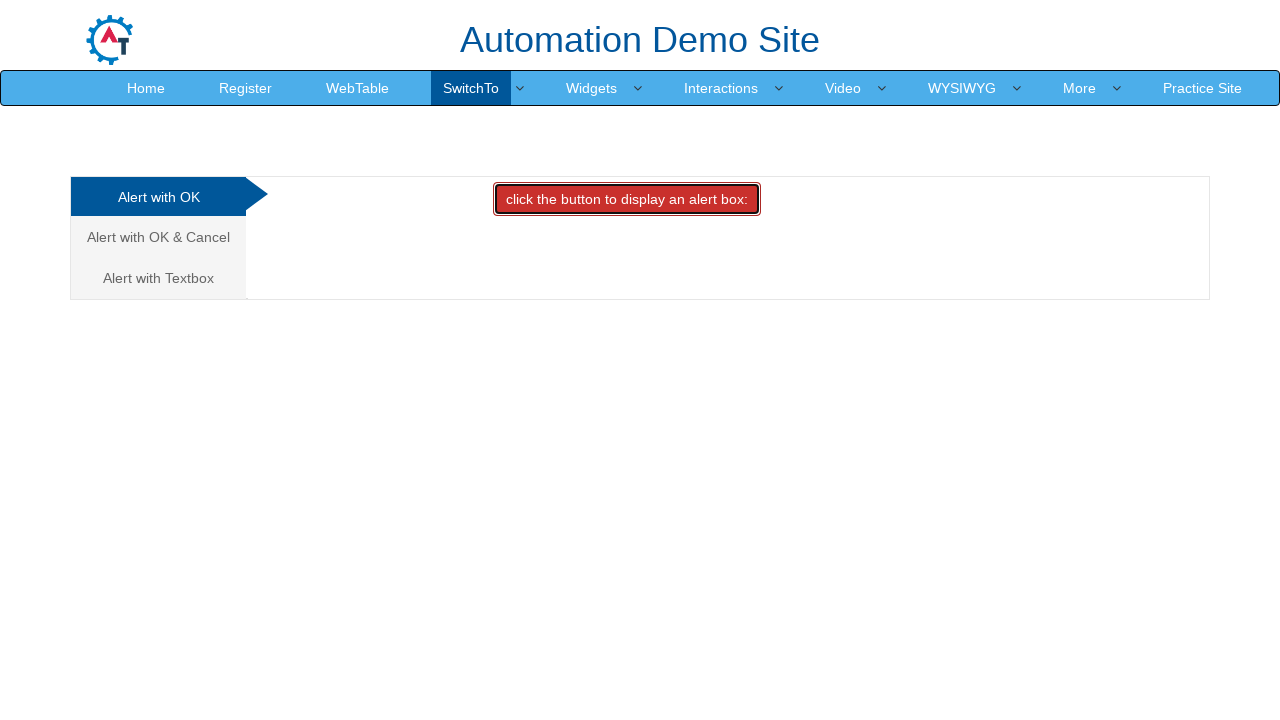

Navigated to Alert with OK and Cancel tab at (158, 237) on xpath=/html/body/div[1]/div/div/div/div[1]/ul/li[2]/a
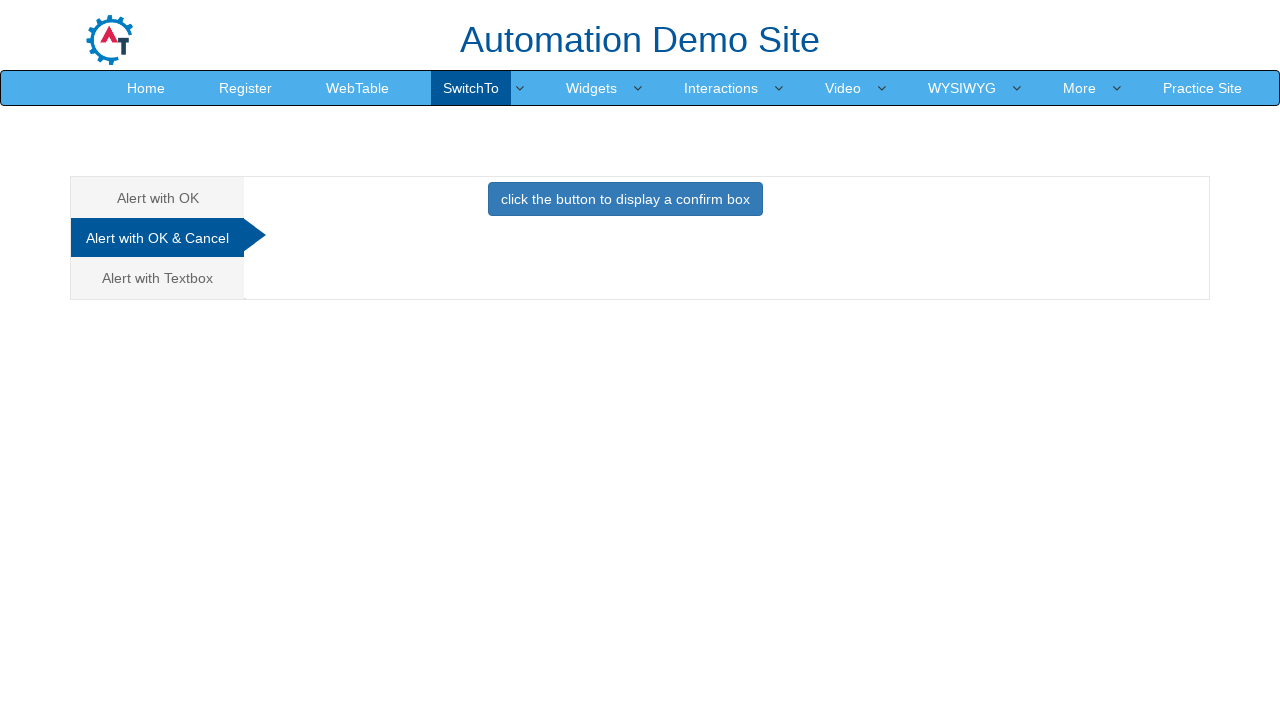

Clicked button to trigger confirm dialog at (625, 199) on xpath=//*[@id='CancelTab']/button
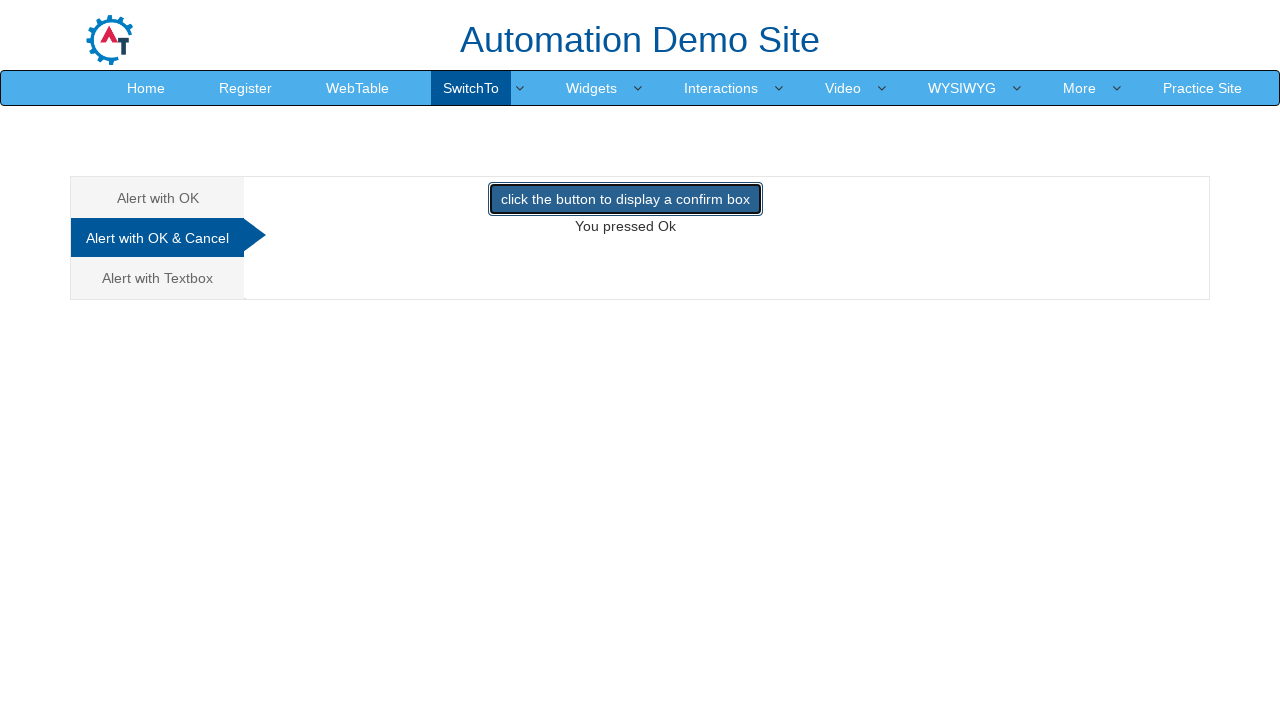

Dismissed confirm dialog by clicking Cancel at (625, 199) on xpath=//*[@id='CancelTab']/button
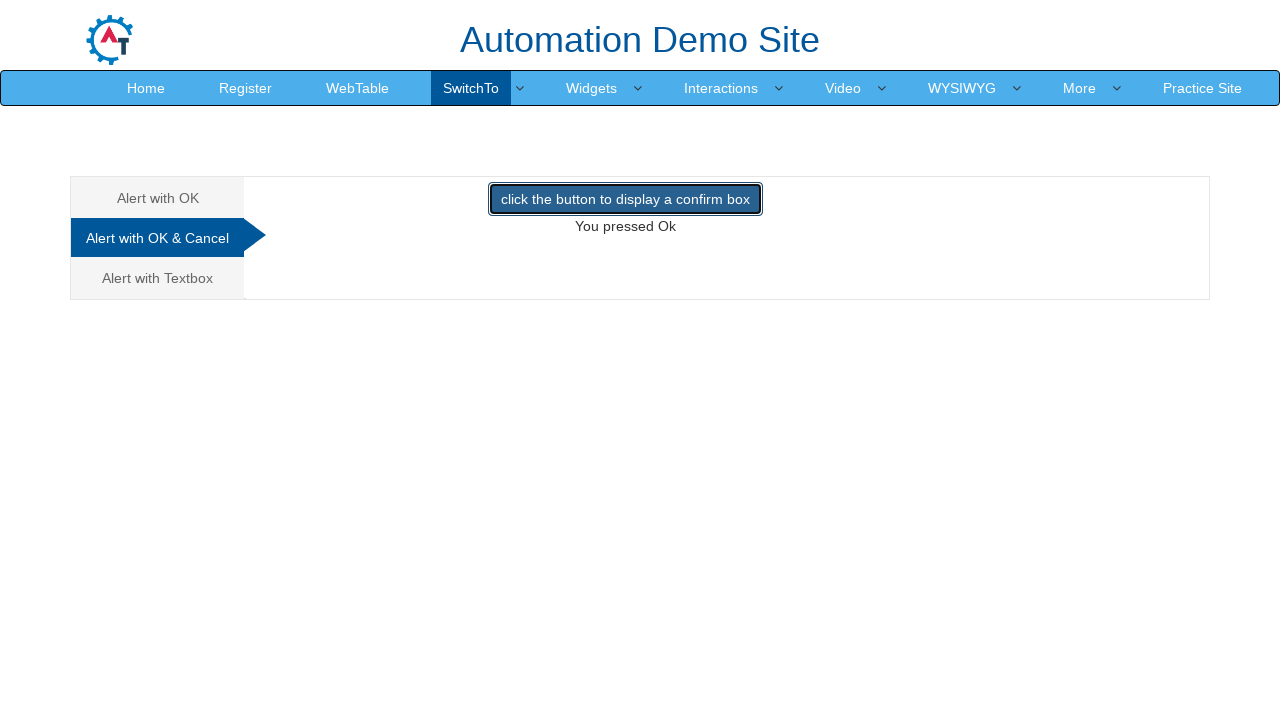

Navigated to Alert with Textbox tab at (158, 278) on xpath=//a[normalize-space()='Alert with Textbox']
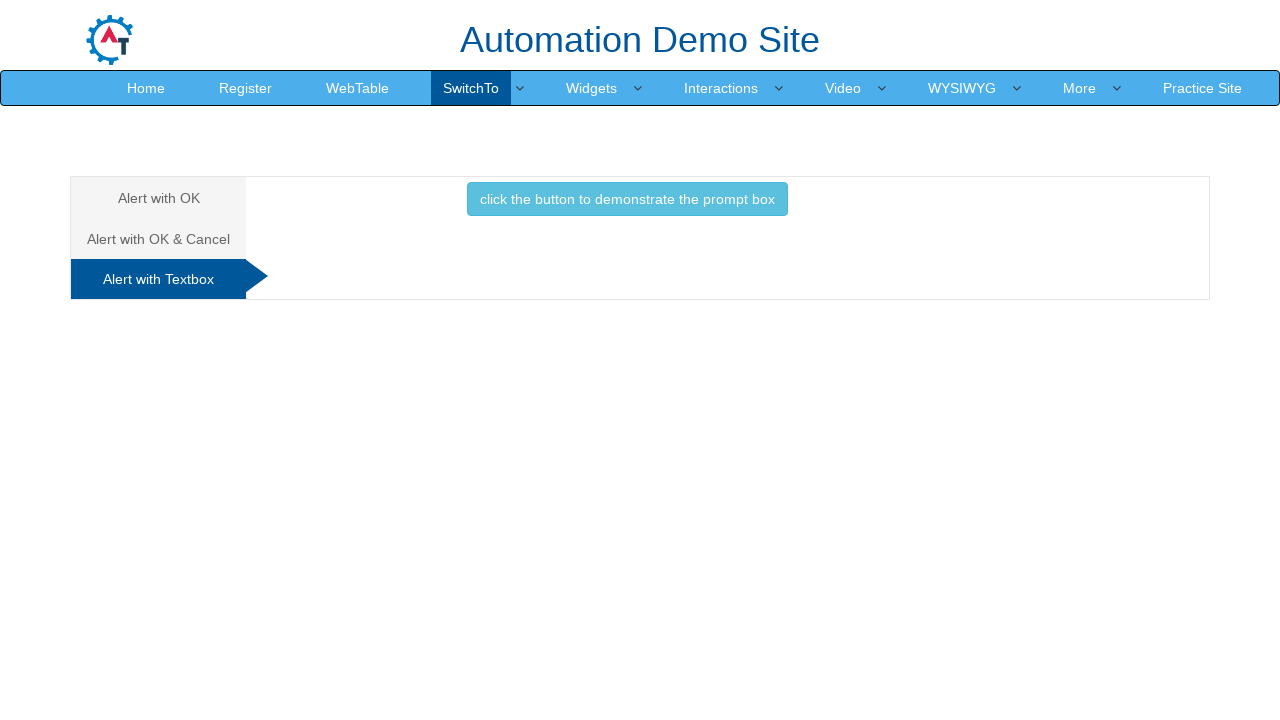

Clicked button to trigger prompt dialog at (627, 199) on xpath=//button[normalize-space()='click the button to demonstrate the prompt box
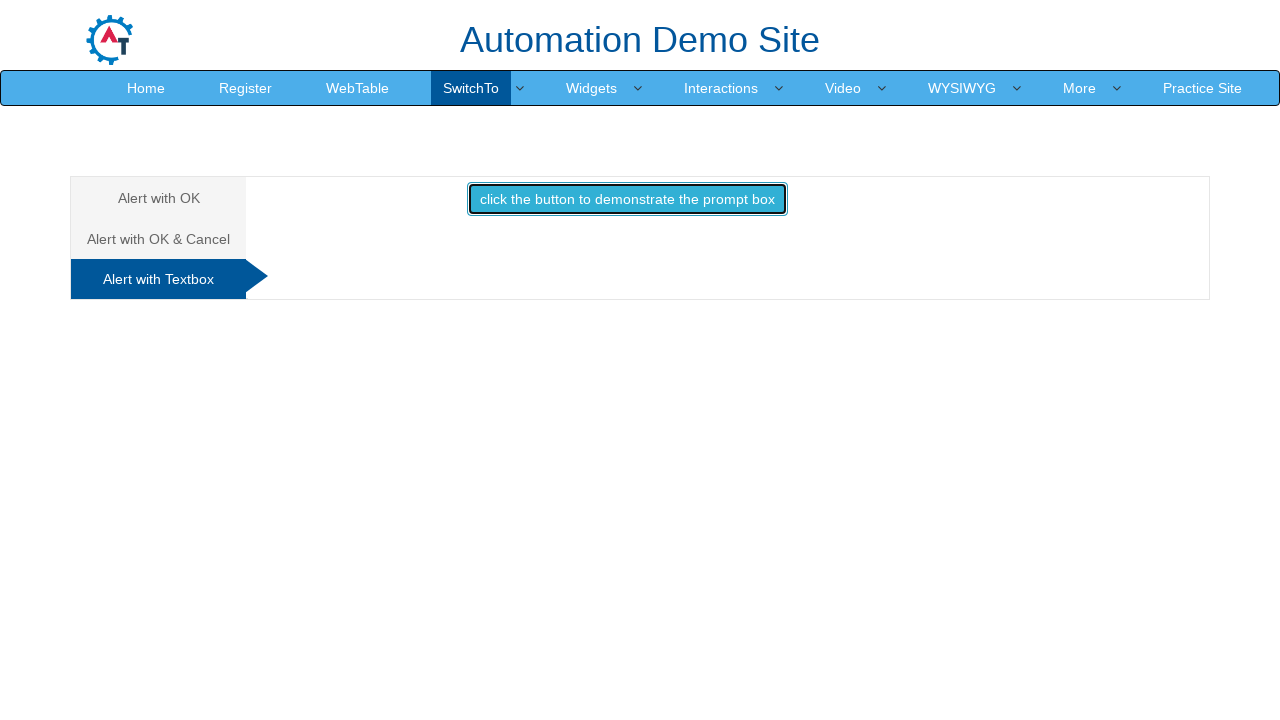

Accepted prompt dialog with text 'Mayur' at (627, 199) on xpath=//button[normalize-space()='click the button to demonstrate the prompt box
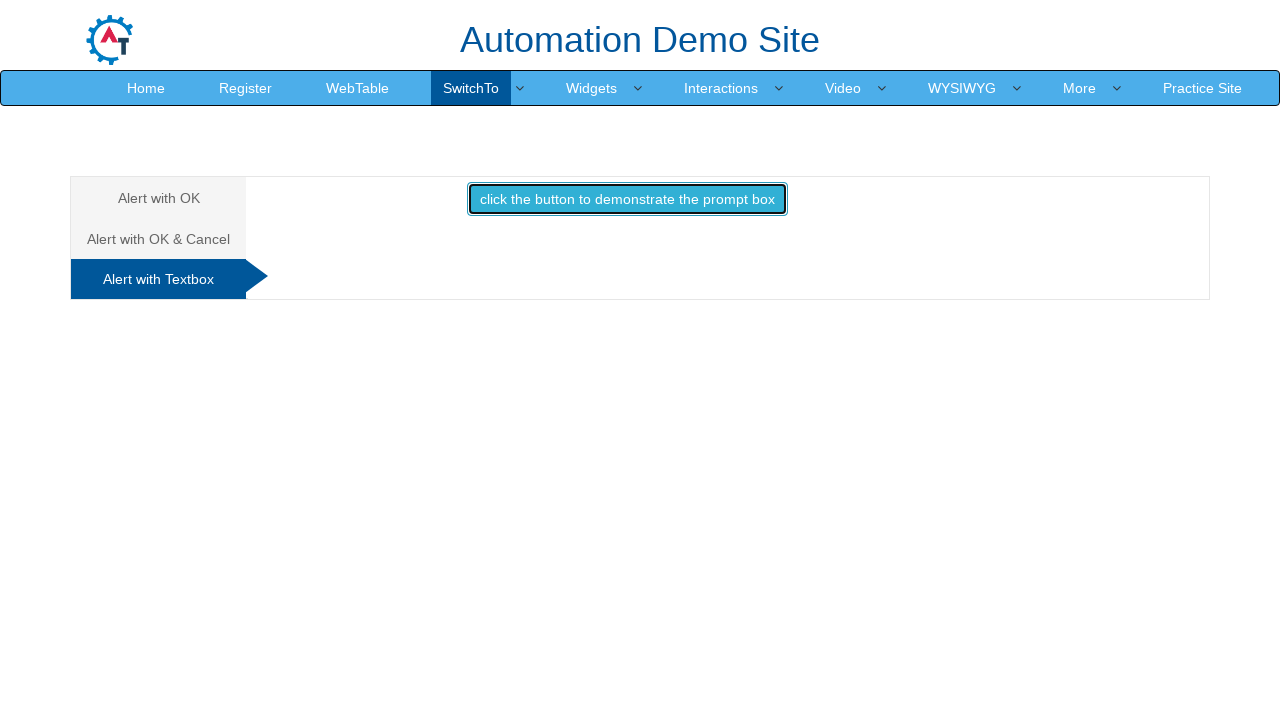

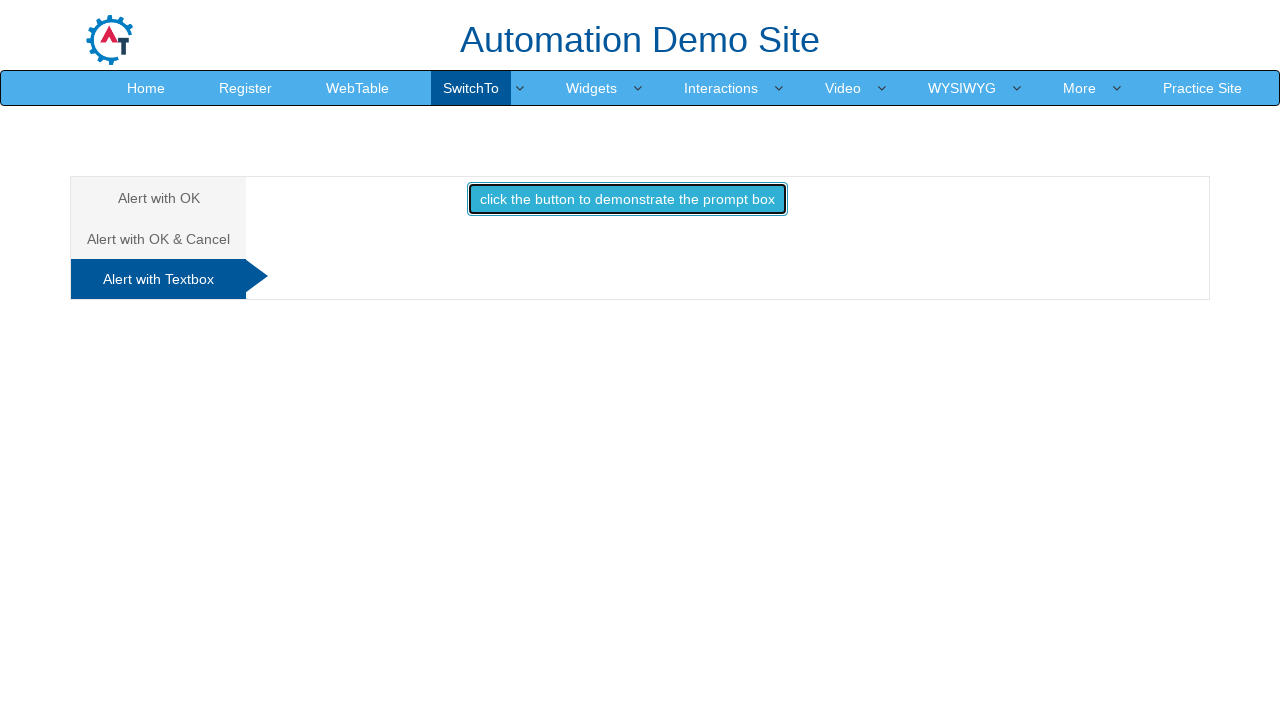